Tests drag and drop functionality on letcode.in by dragging an element to a drop target

Starting URL: https://letcode.in/droppable

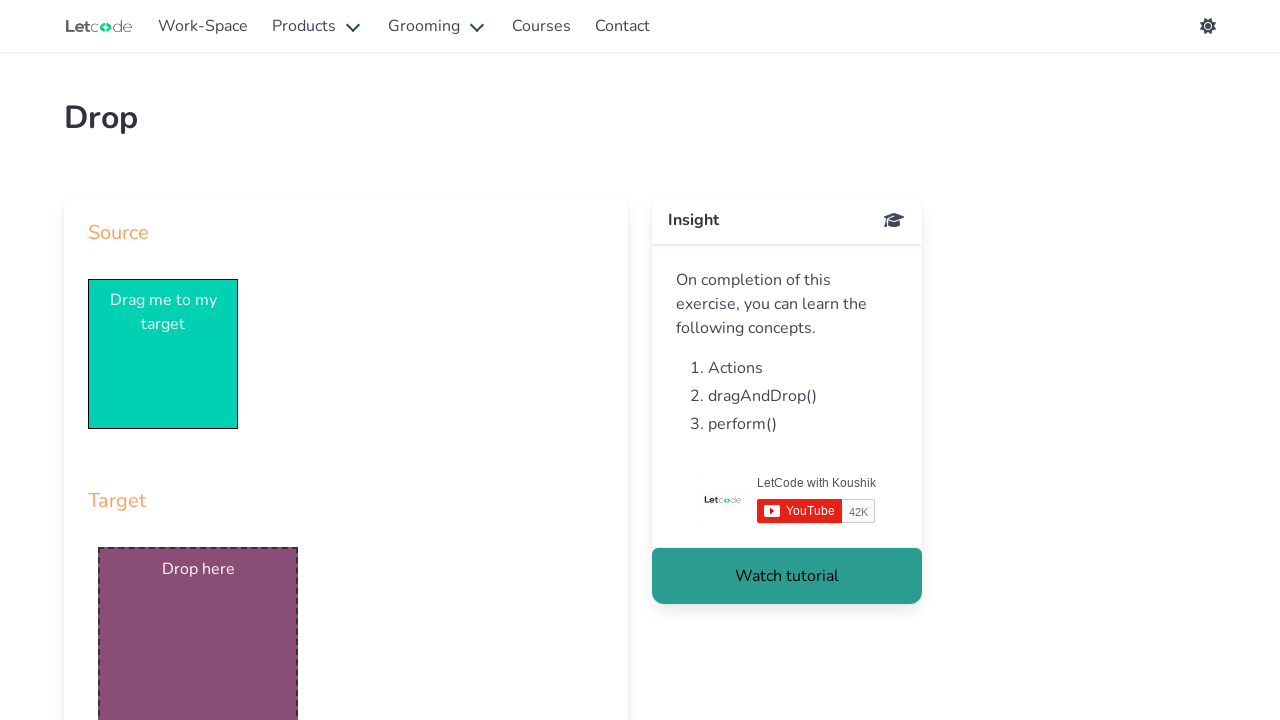

Navigated to drag and drop test page
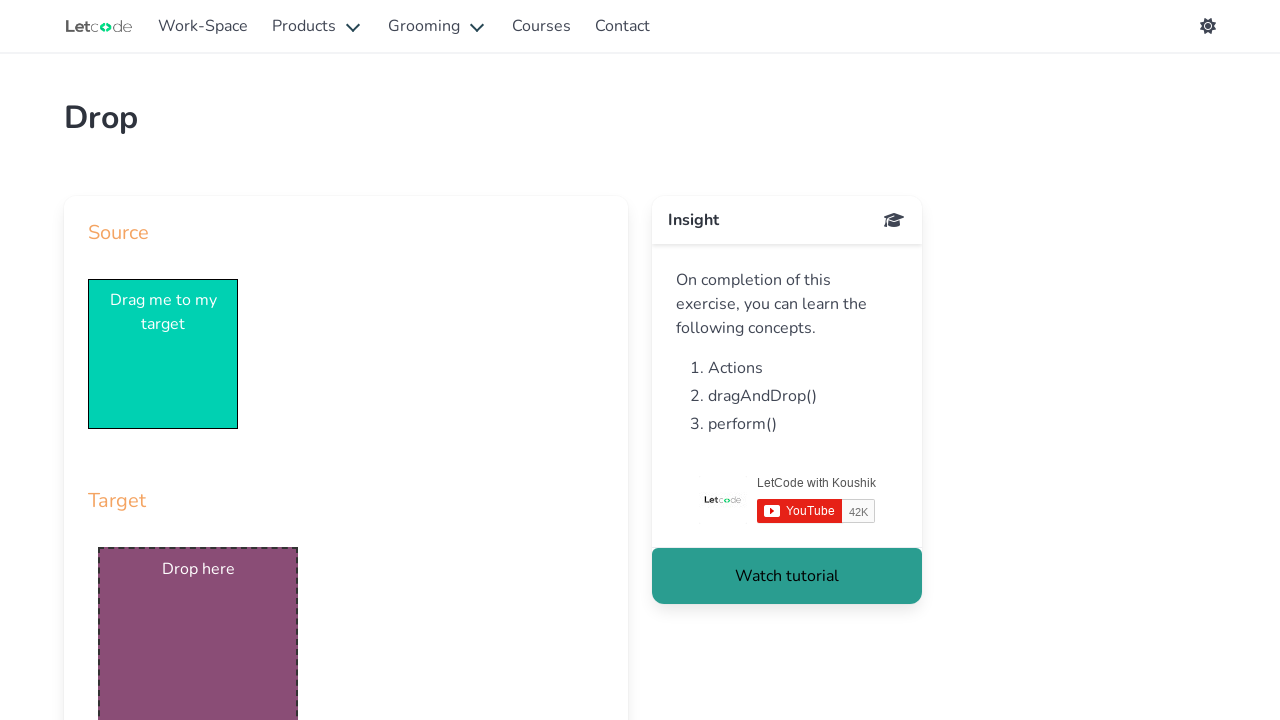

Dragged element to drop target at (198, 620)
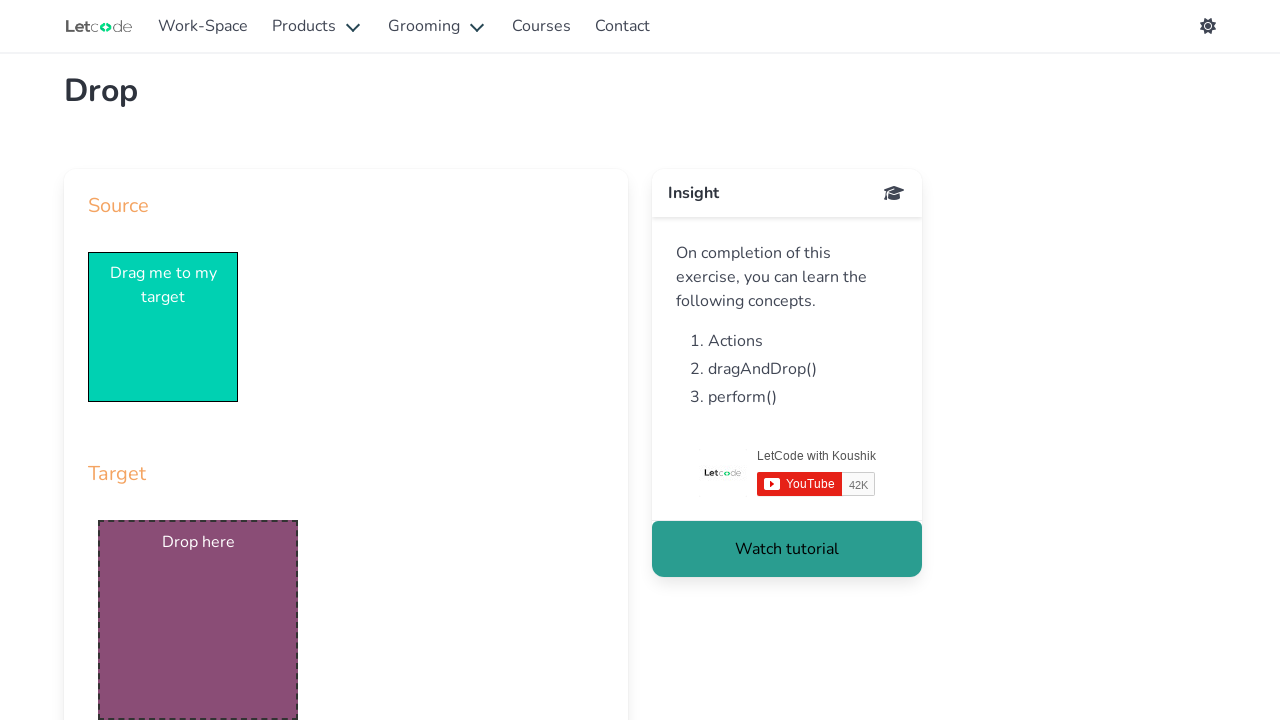

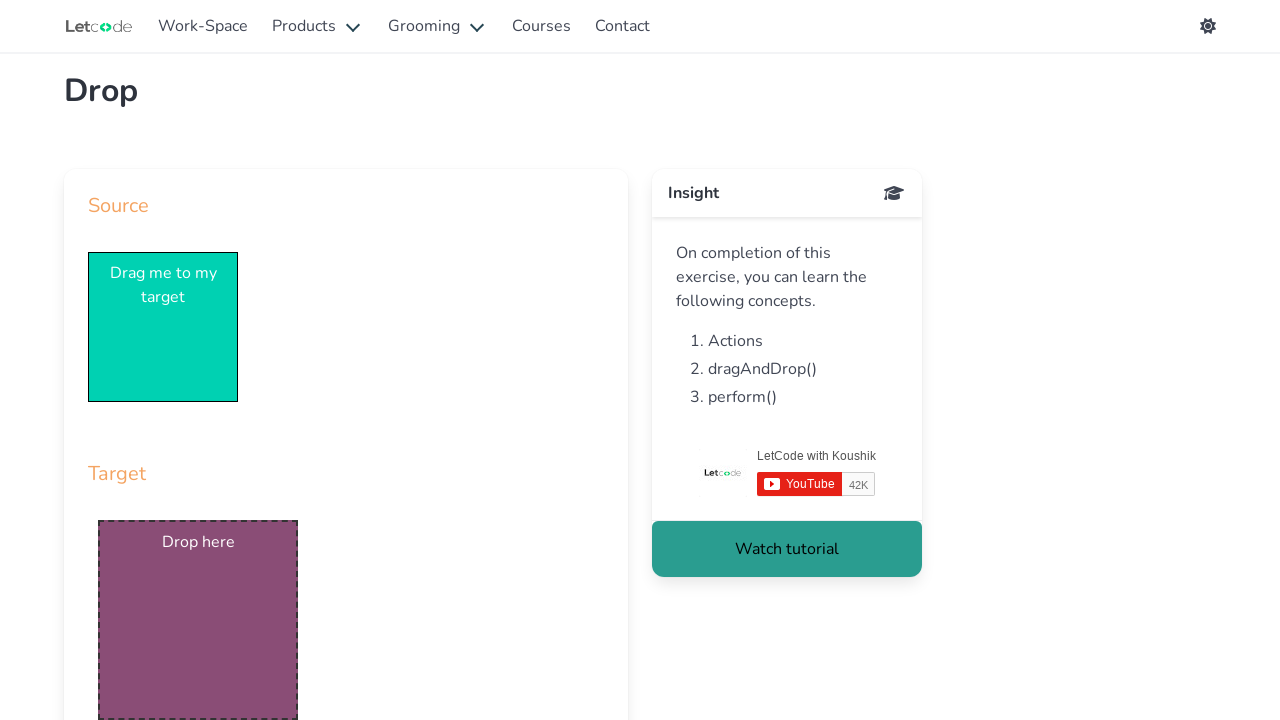